Tests drag and drop functionality on jQuery UI demo page by dragging a draggable element to a drop target within an iframe

Starting URL: https://jqueryui.com/droppable/

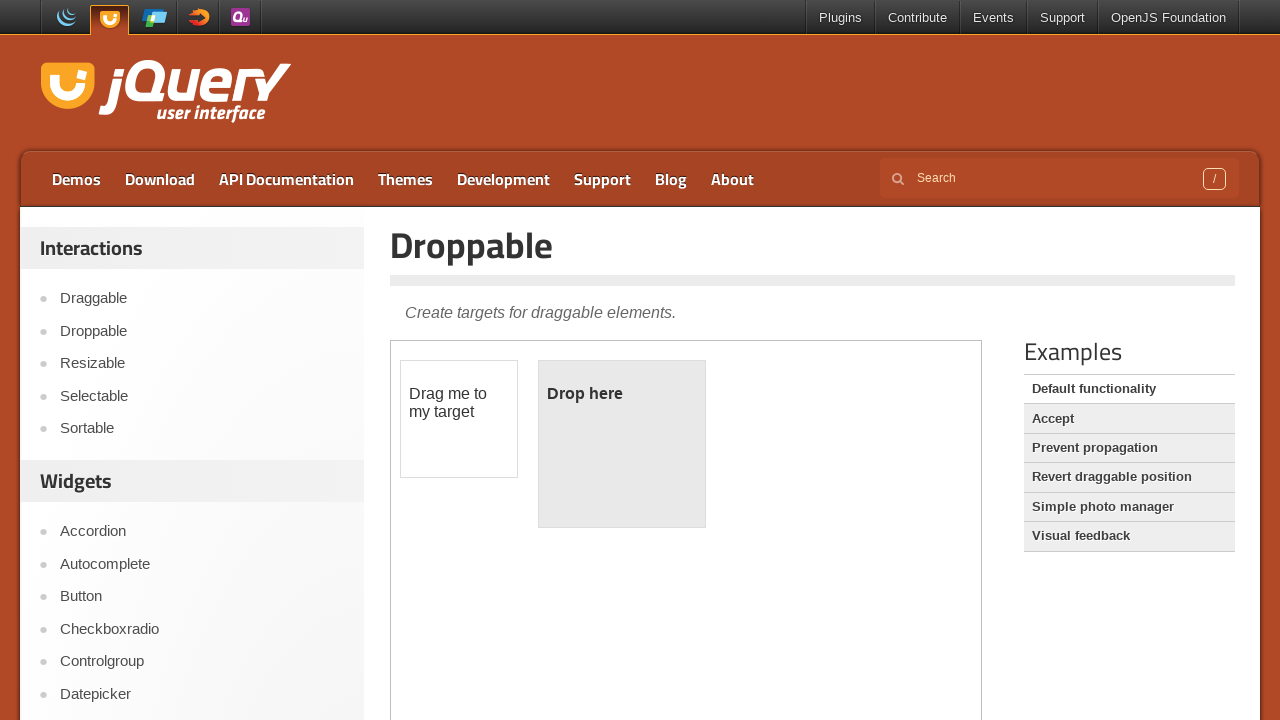

Navigated to jQuery UI droppable demo page
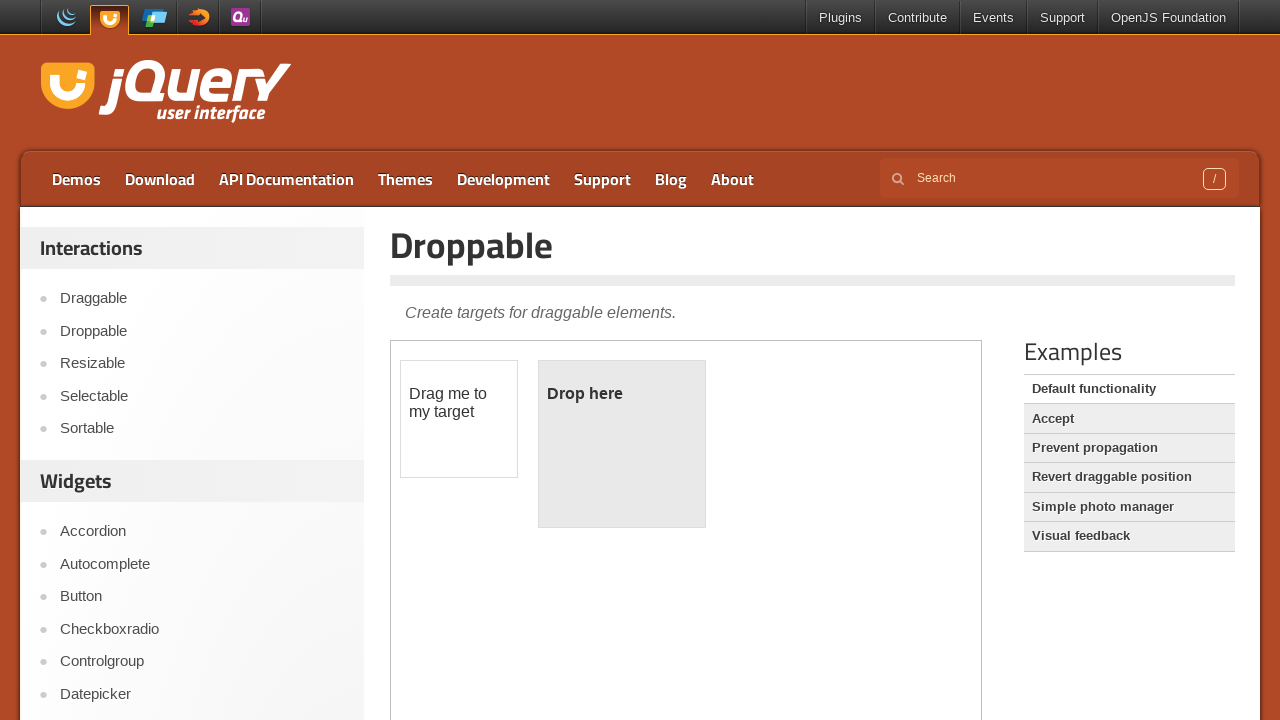

Located and switched to demo iframe
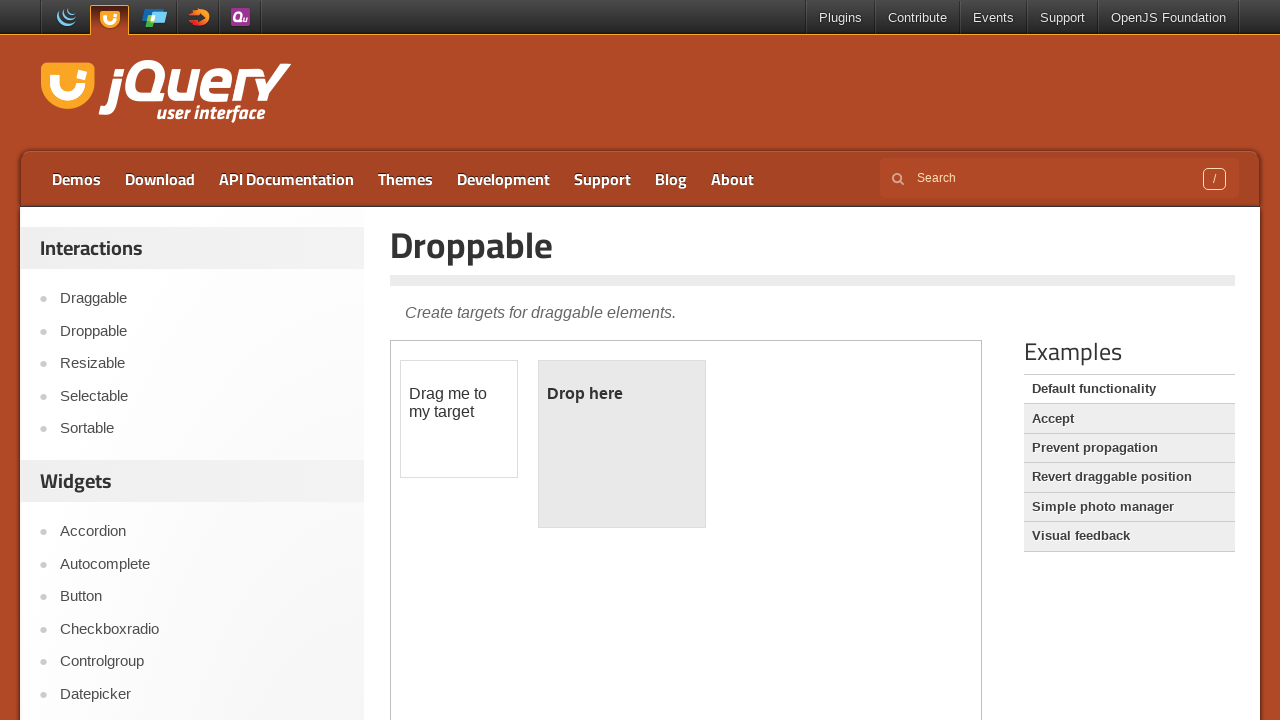

Located draggable element 'Drag me to my target'
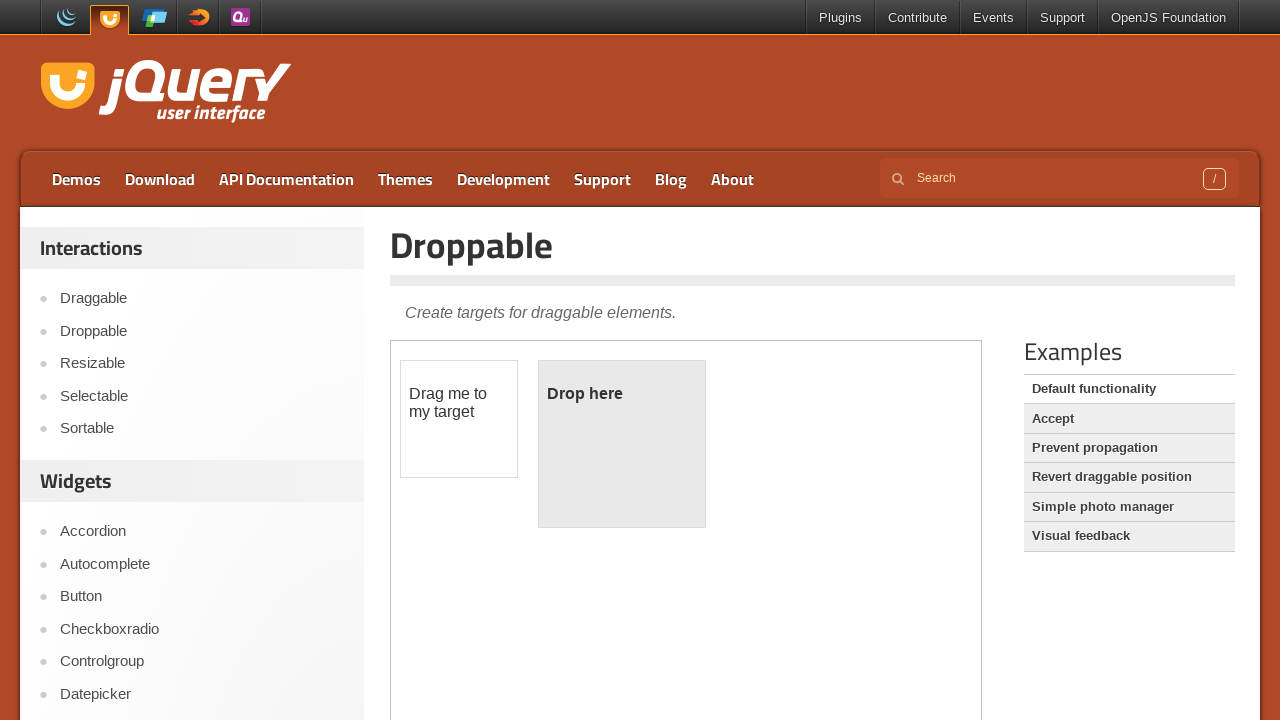

Located drop target element 'Drop here'
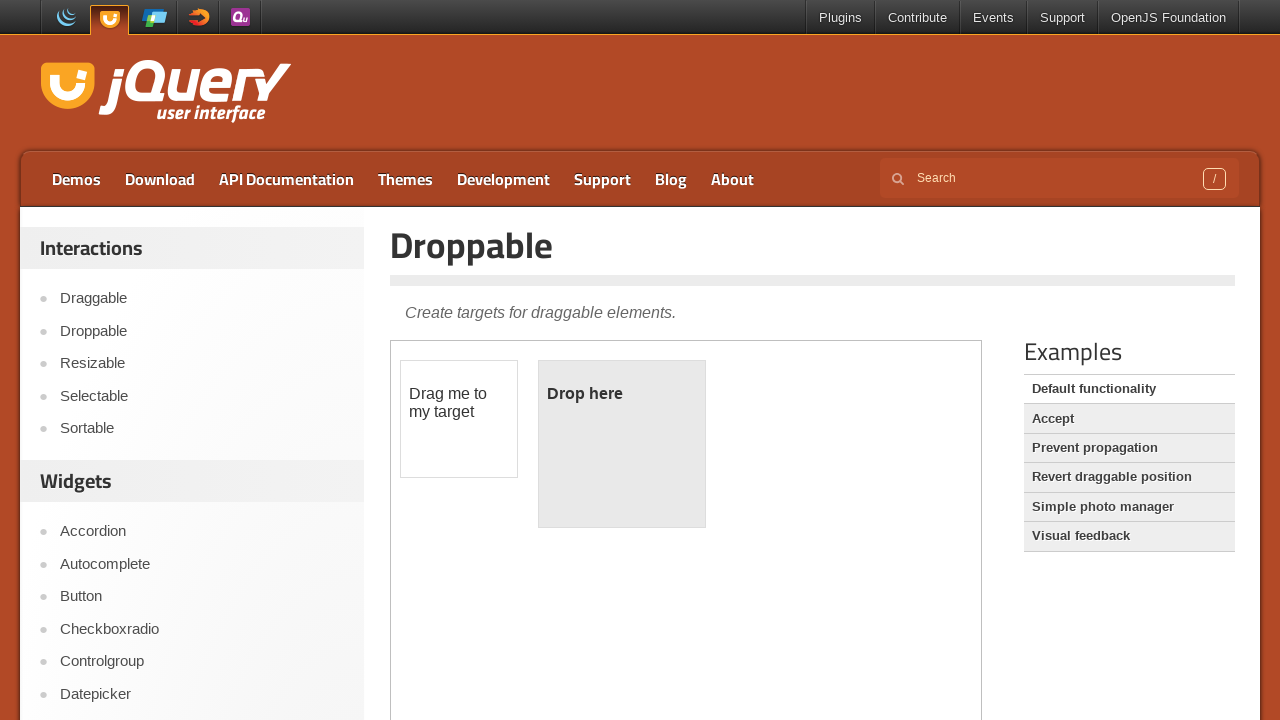

Dragged element to drop target successfully at (622, 394)
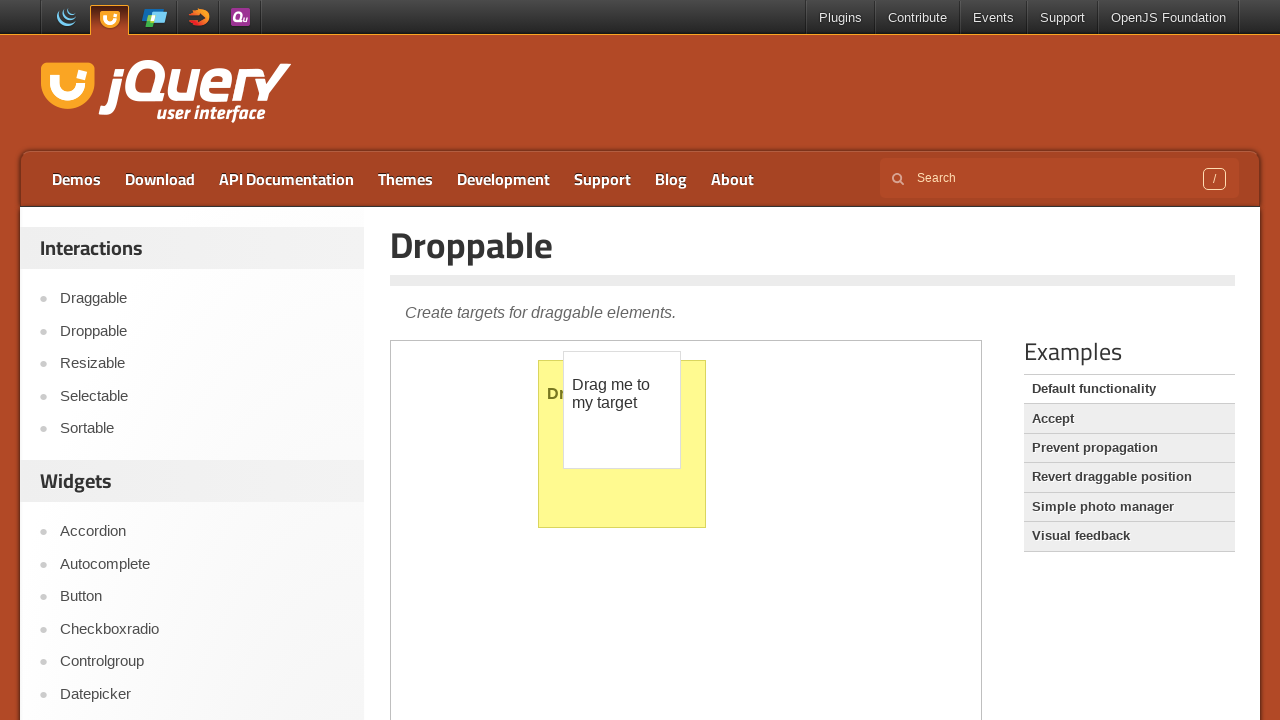

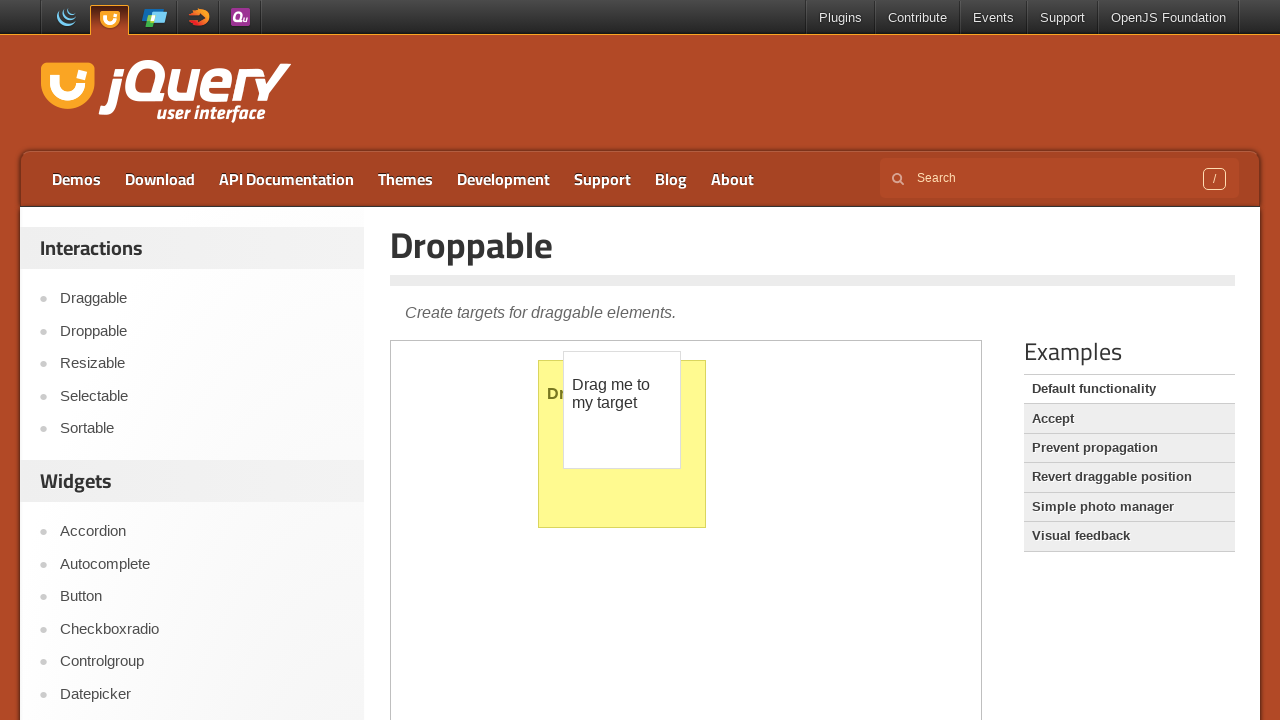